Tests click-and-hold interaction by holding down on a circular element and then releasing it

Starting URL: https://demoapps.qspiders.com/ui/clickHold?sublist=0

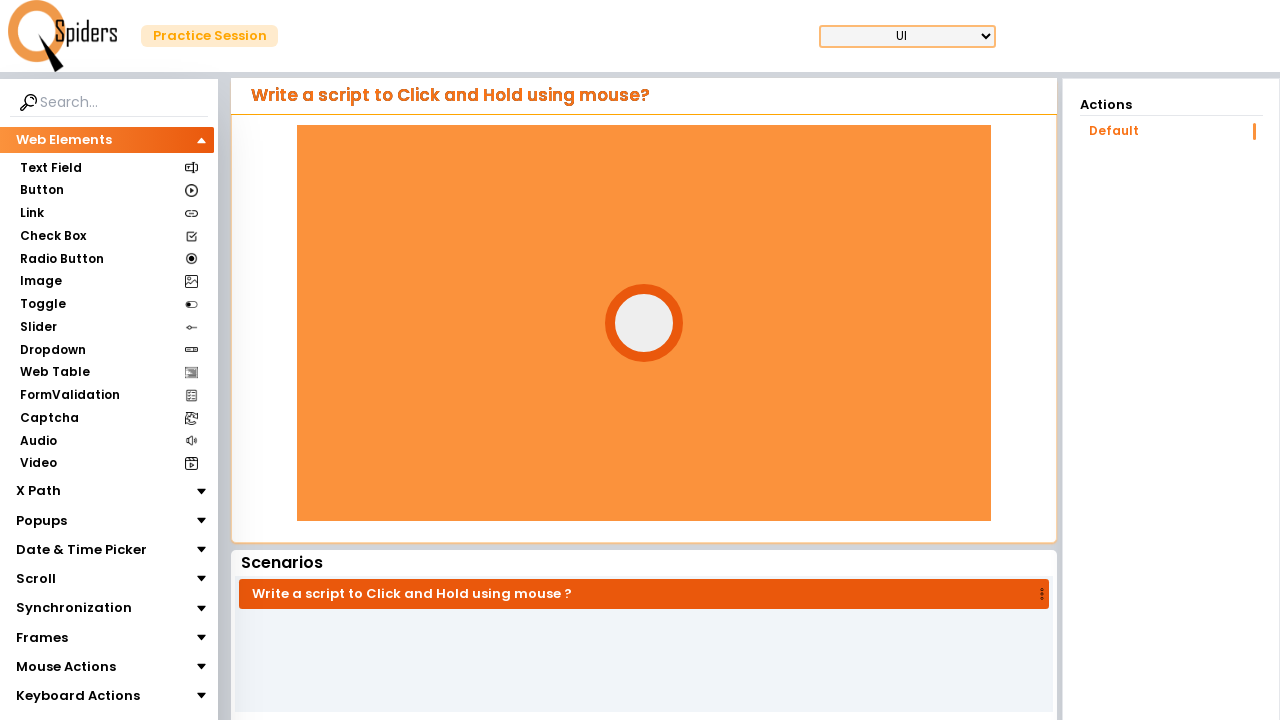

Located circular element with ID 'circle'
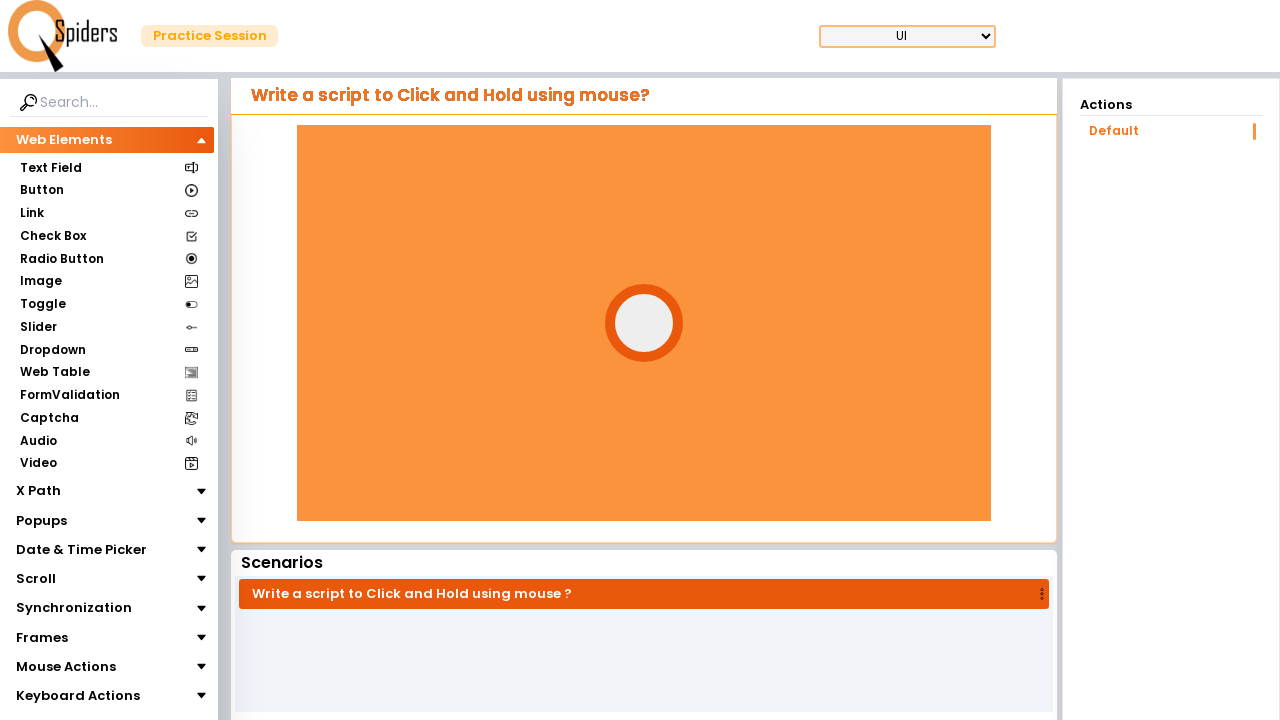

Hovered over the circular element at (644, 323) on #circle
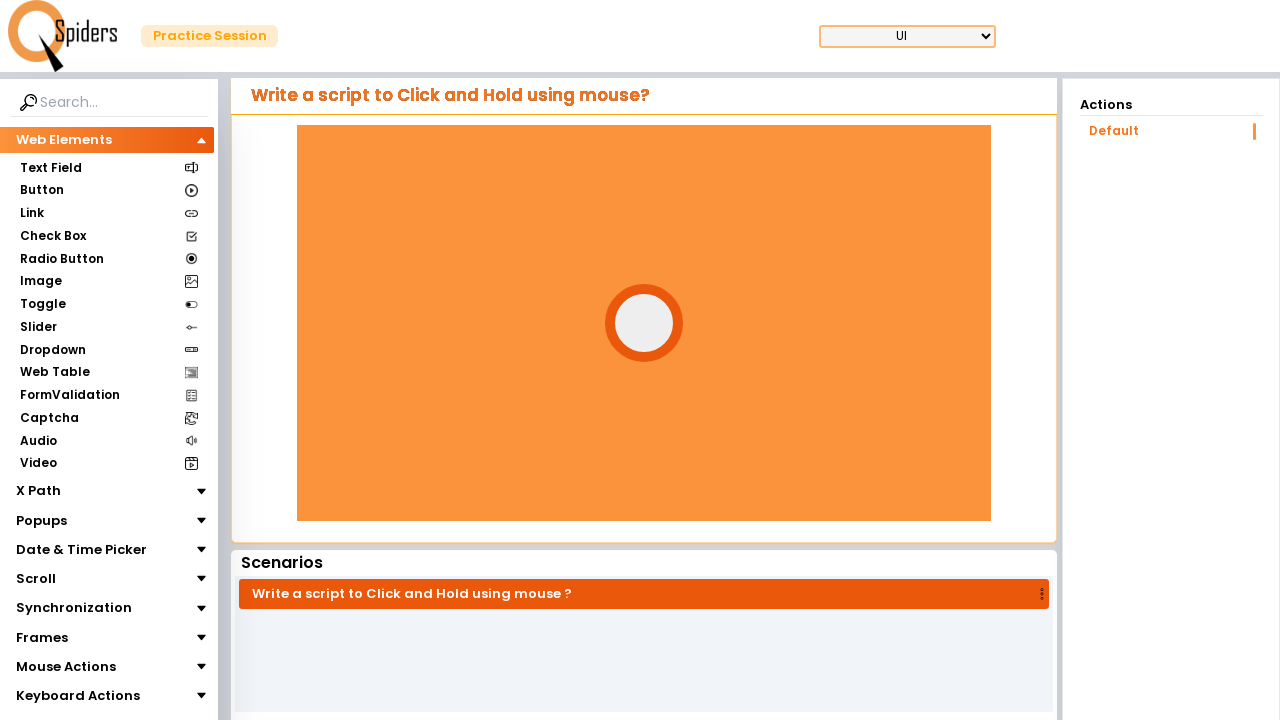

Pressed mouse button down to initiate click-and-hold at (644, 323)
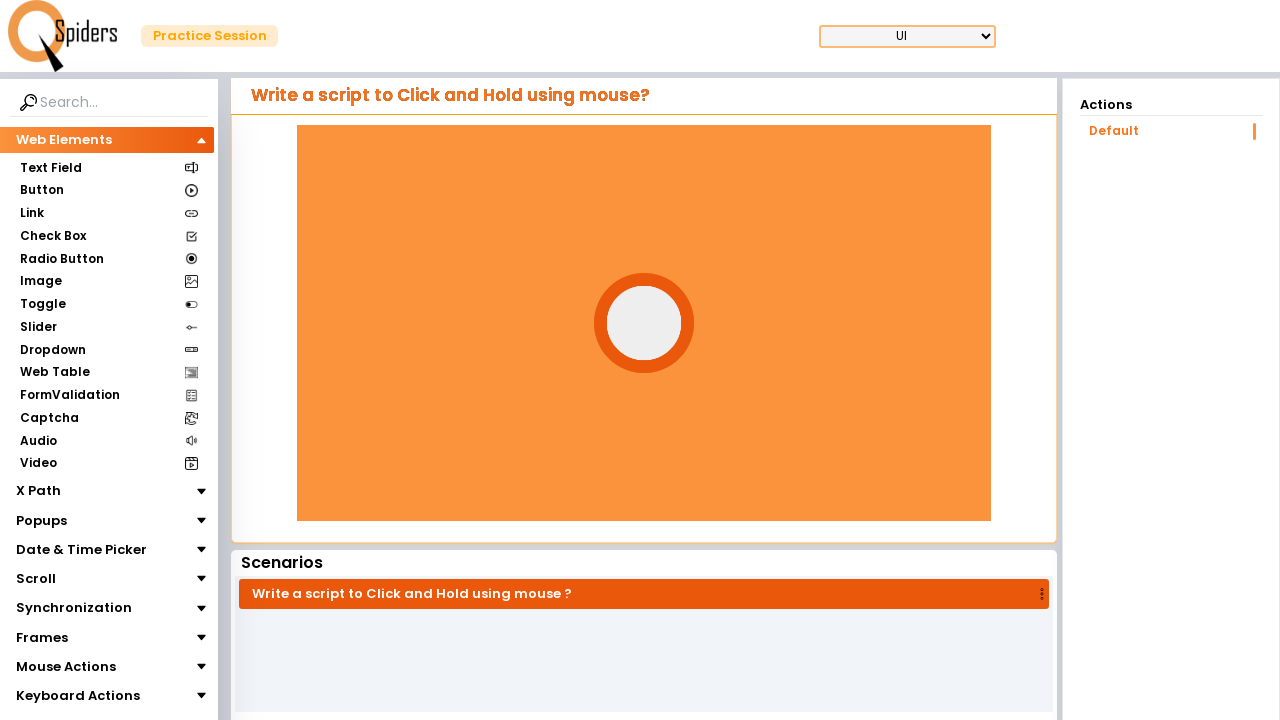

Held mouse button down for 3 seconds
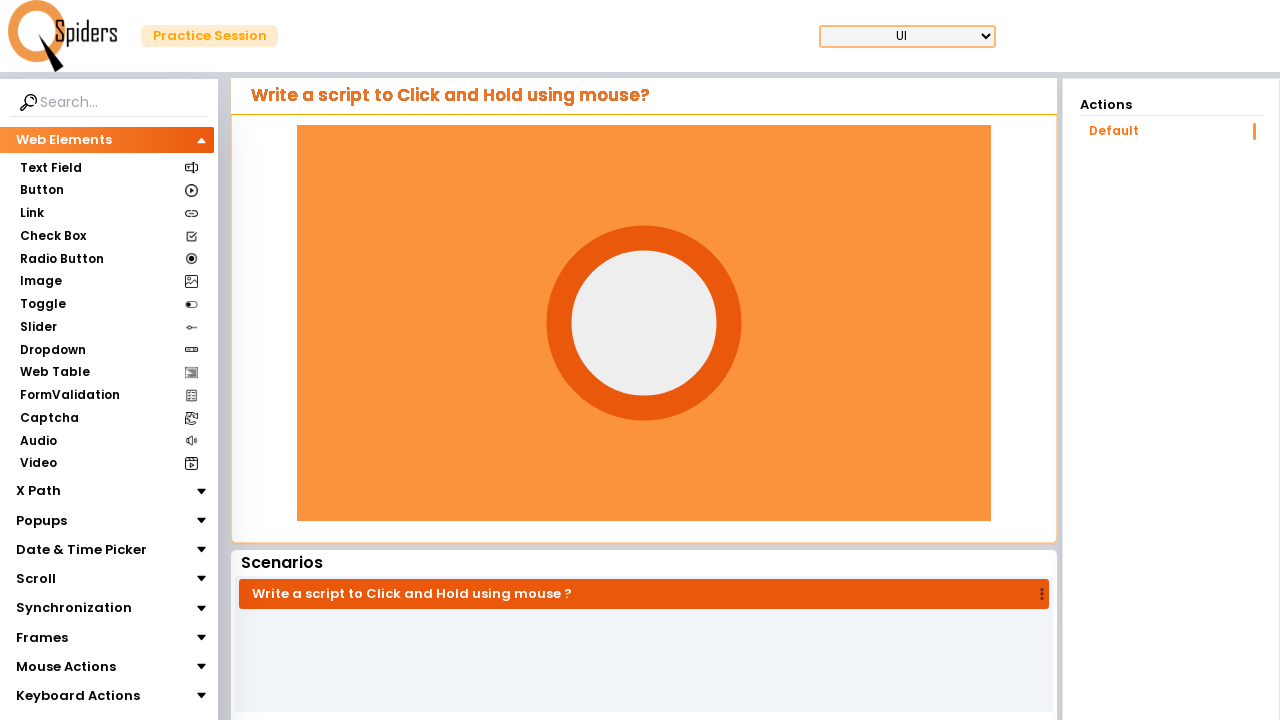

Released mouse button to complete click-and-hold interaction at (644, 323)
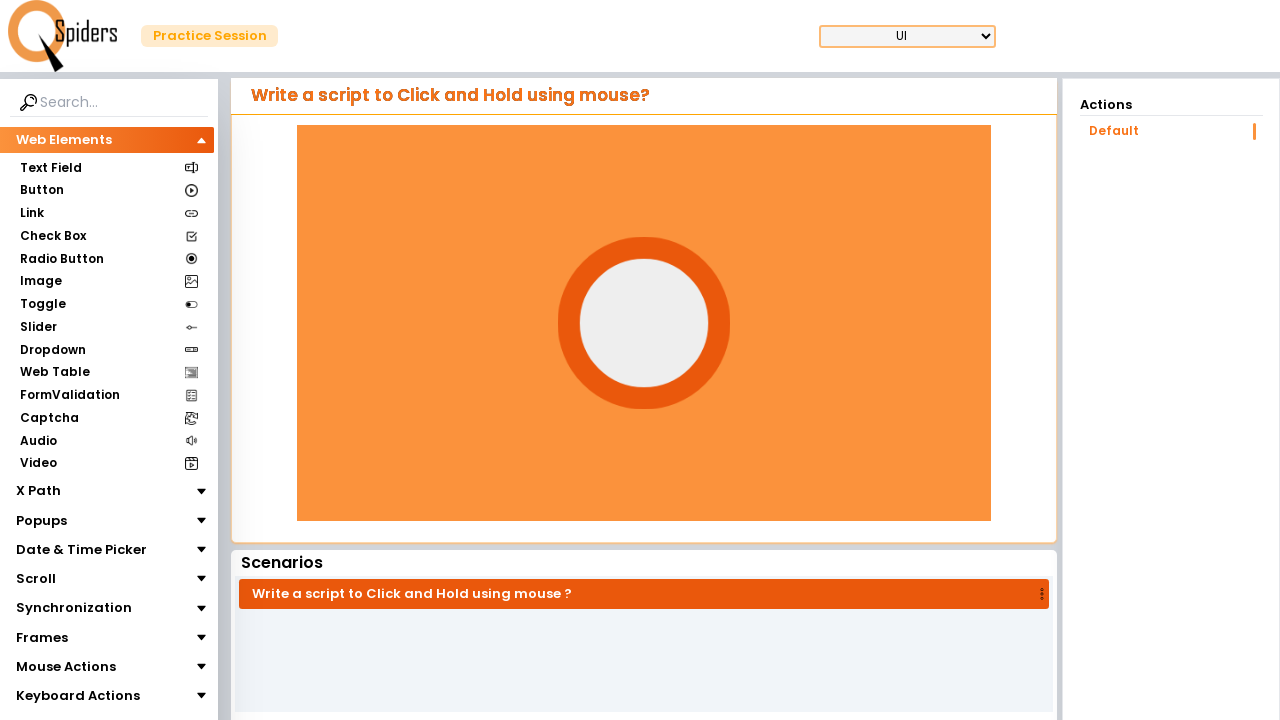

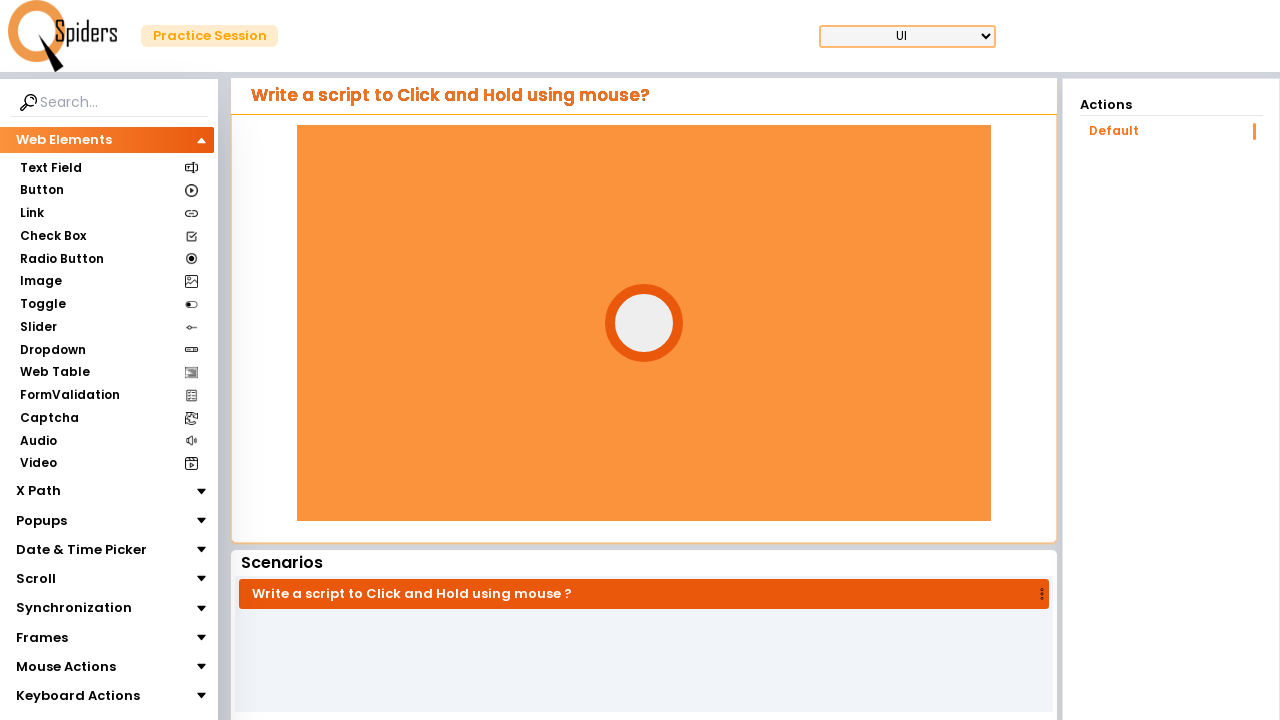